Navigates to TutorialsFreak website and clicks a button element on the homepage using its full XPath

Starting URL: https://tutorialsfreak.com/

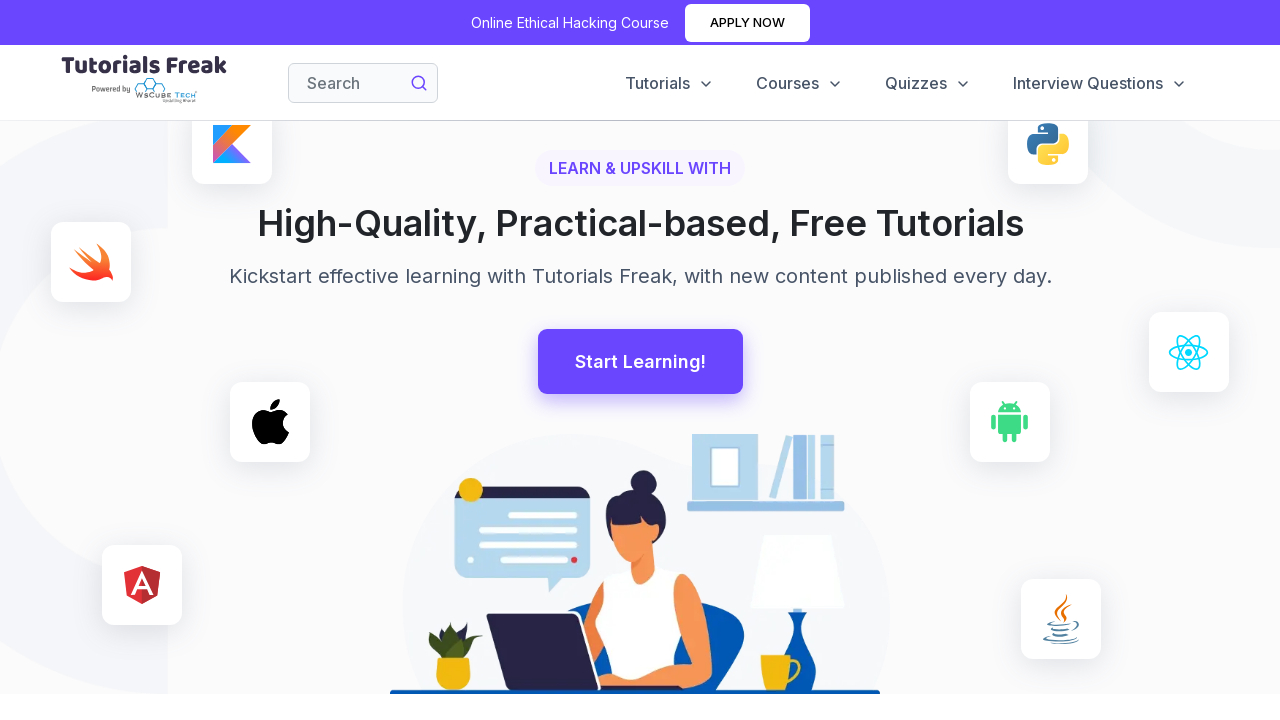

Page loaded and DOM content became ready
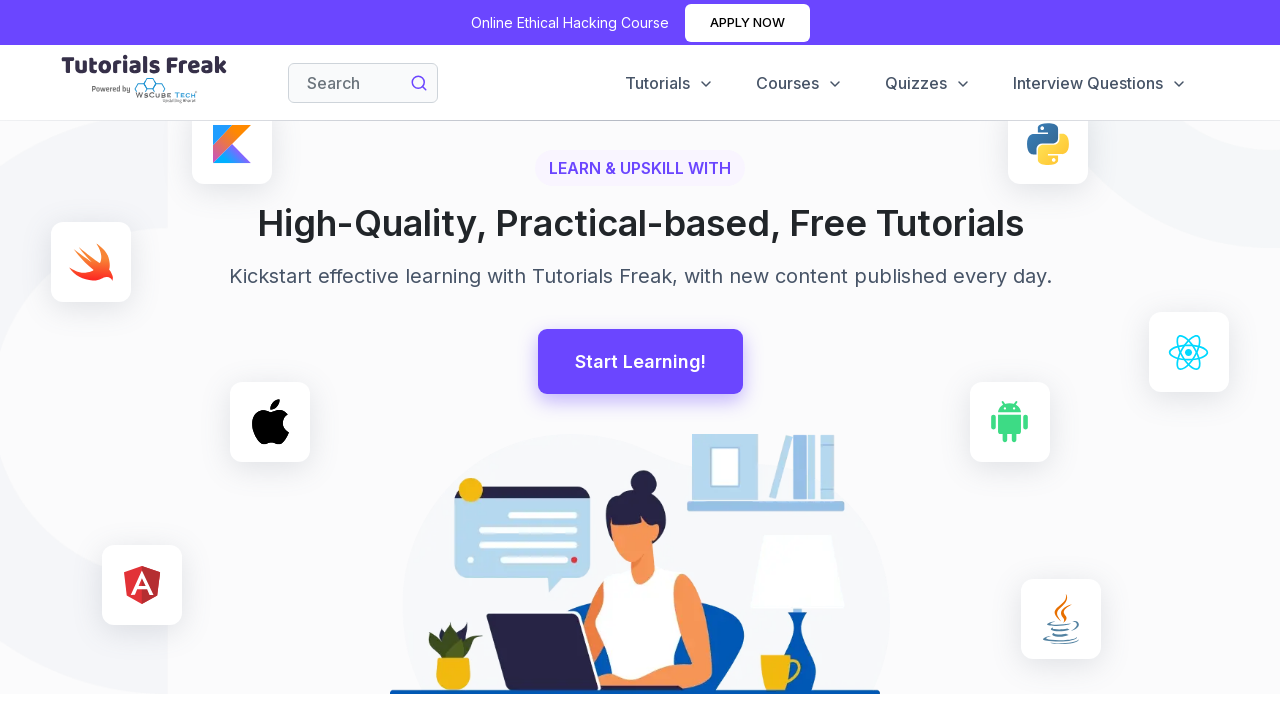

Clicked button element in the first section of the homepage at (640, 362) on section:first-of-type button
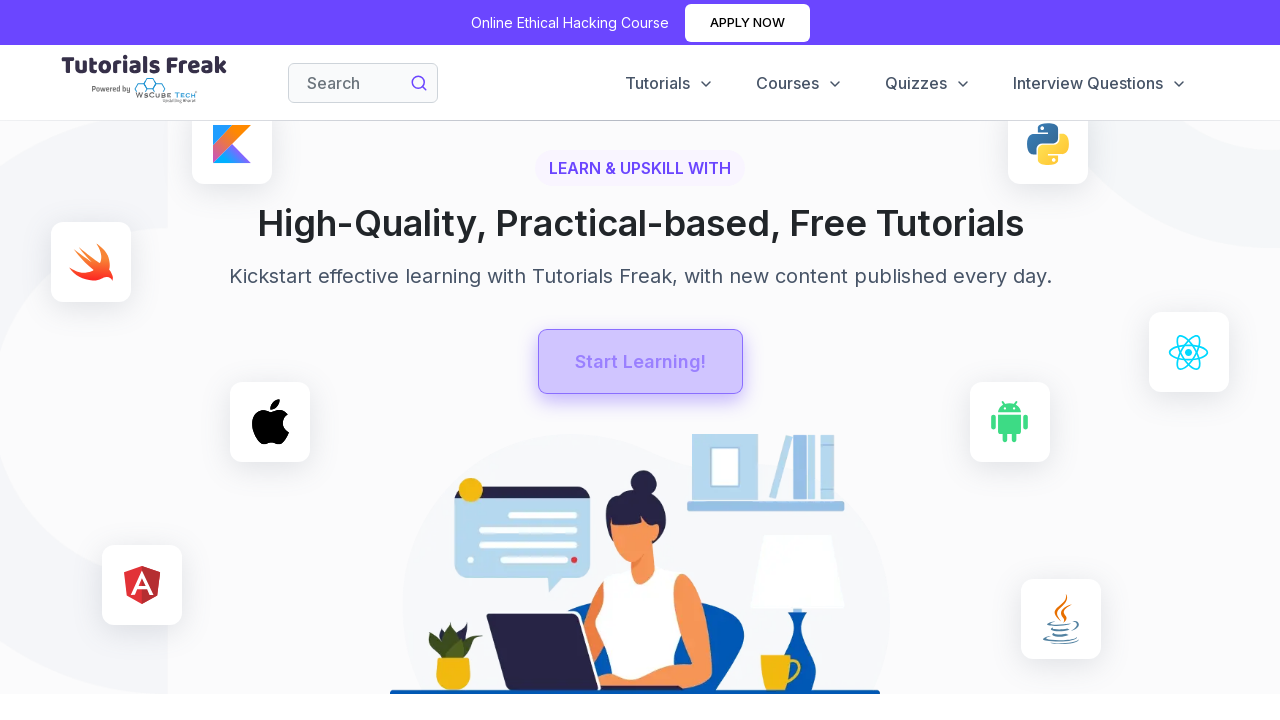

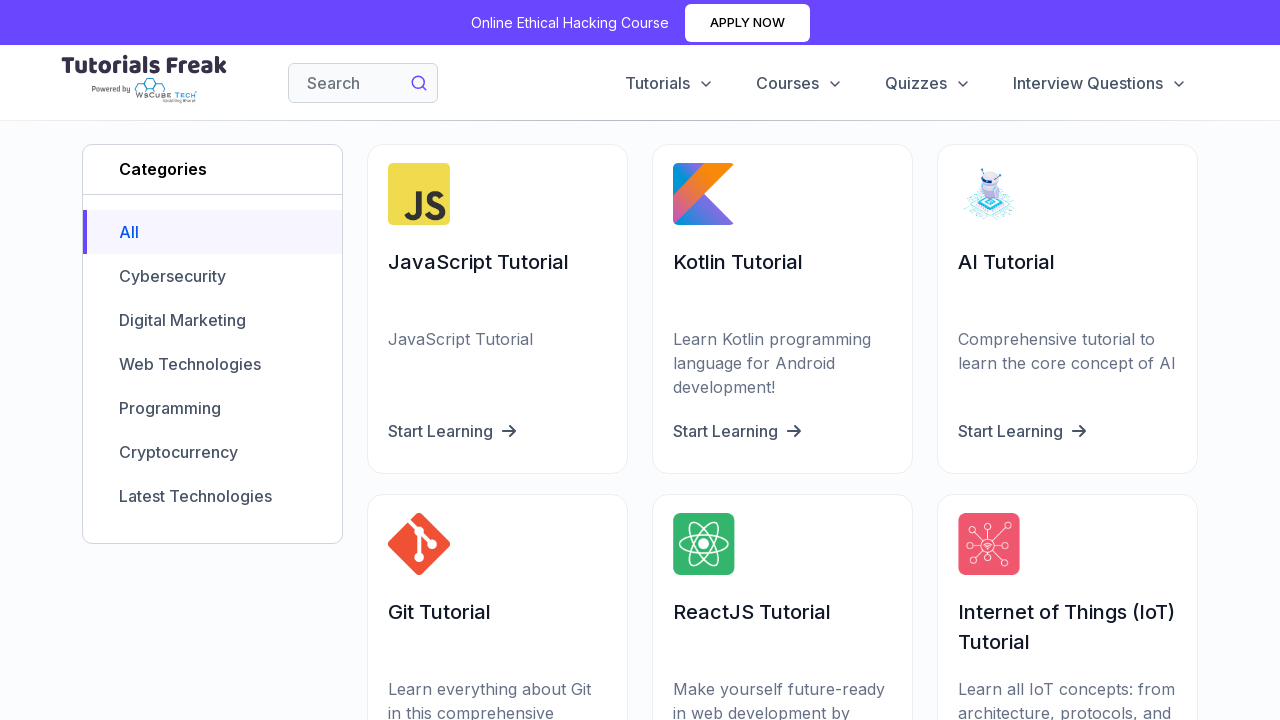